Navigates to the Harley-Davidson India homepage

Starting URL: https://www.harley-davidson.com/in/en/index.html

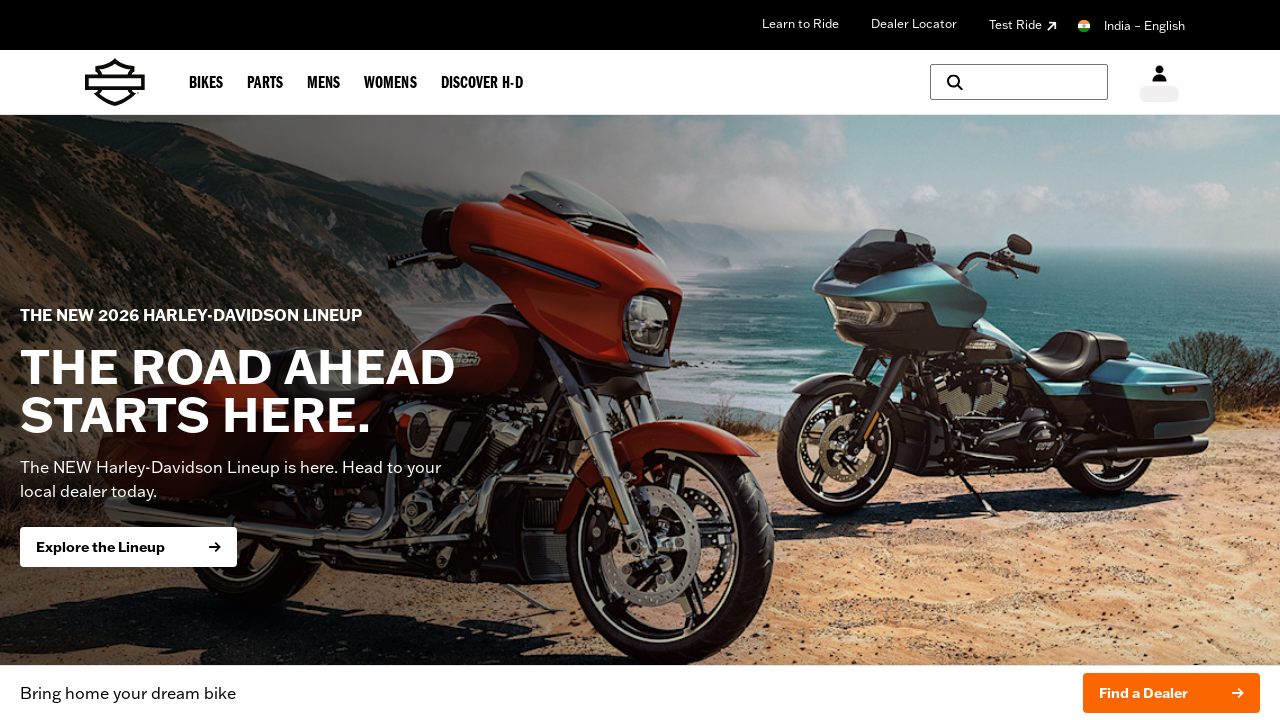

Navigated to Harley-Davidson India homepage
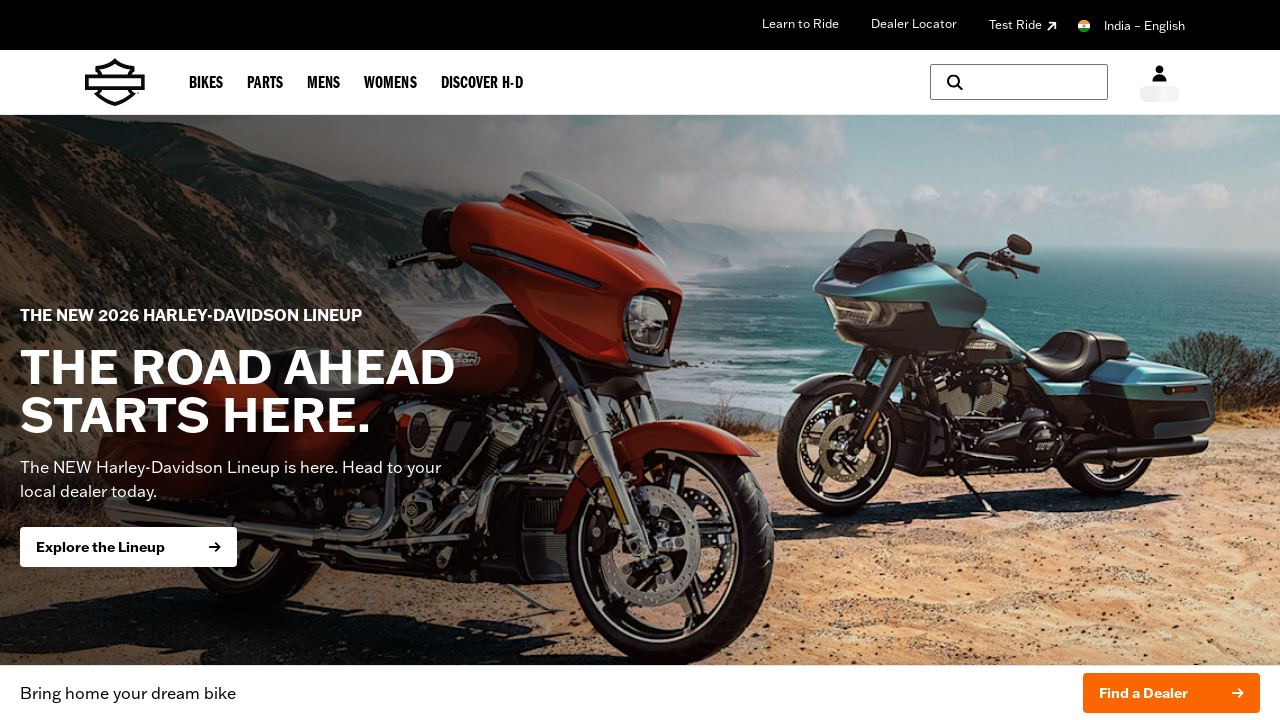

Harley-Davidson India homepage fully loaded
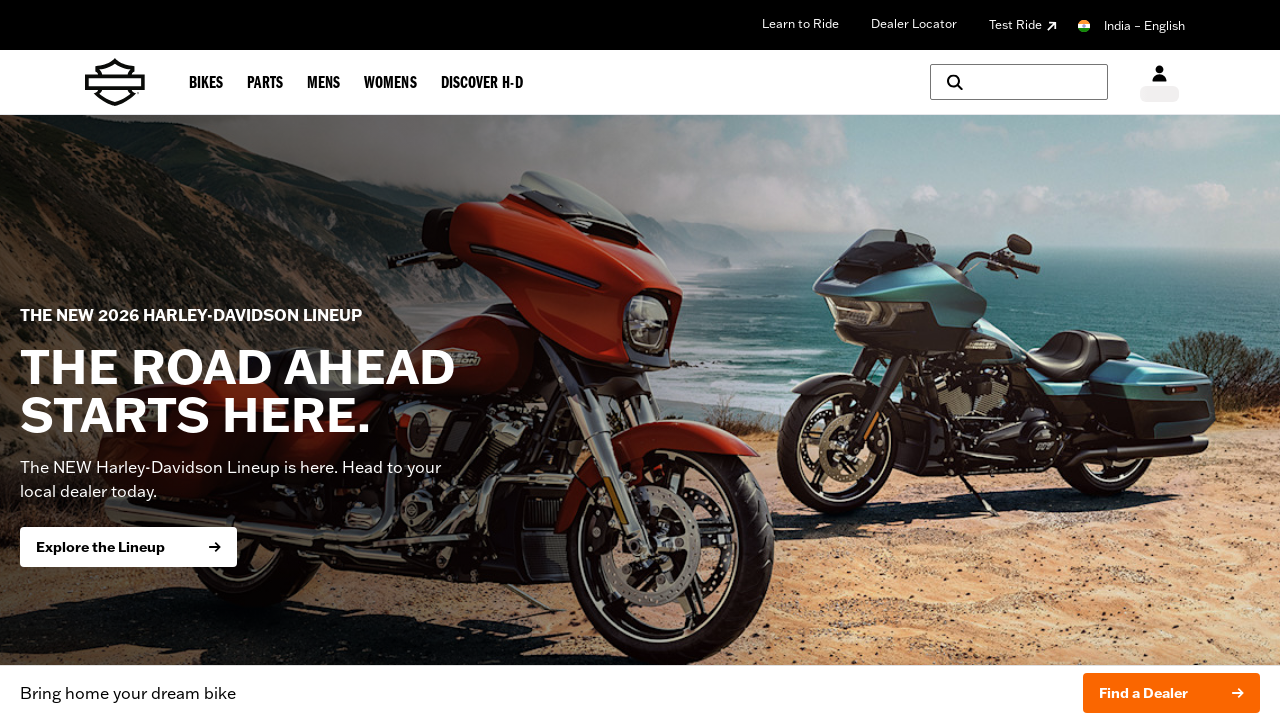

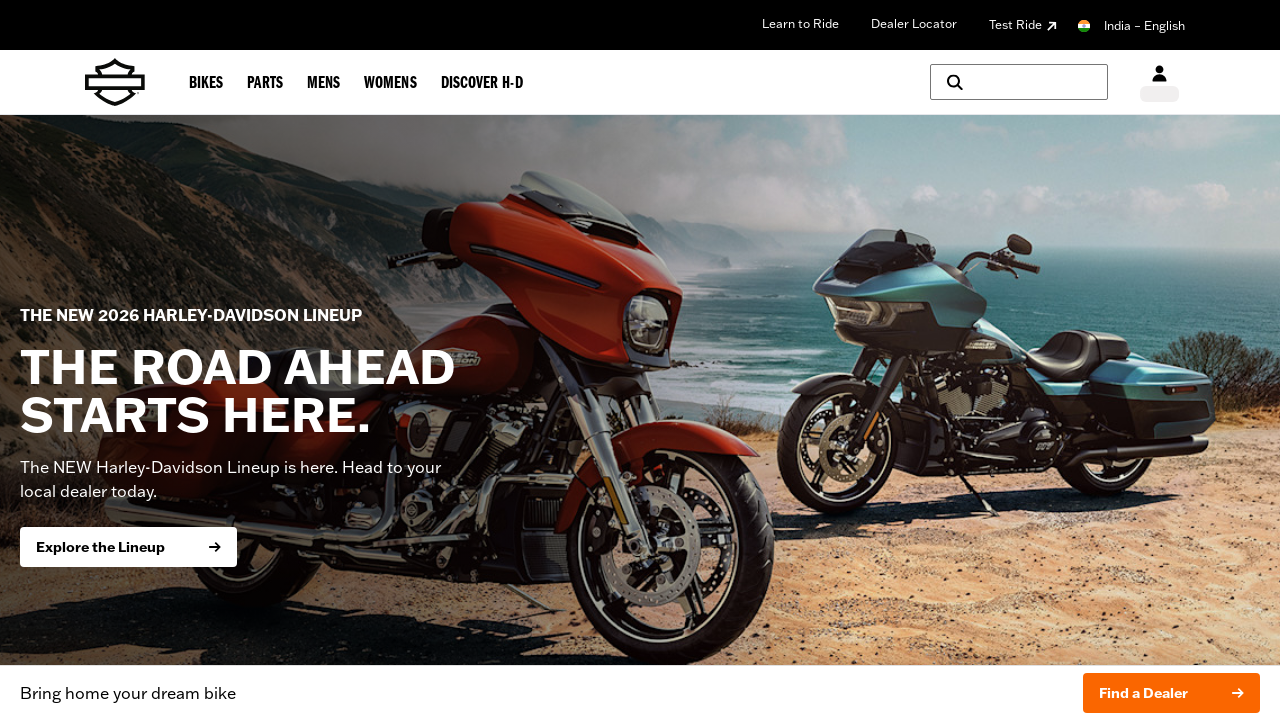